Tests a form submission flow by reading a hidden value from an element attribute, calculating a result using a mathematical formula, filling an answer field, checking a checkbox, selecting a radio button, and submitting the form.

Starting URL: http://suninjuly.github.io/get_attribute.html

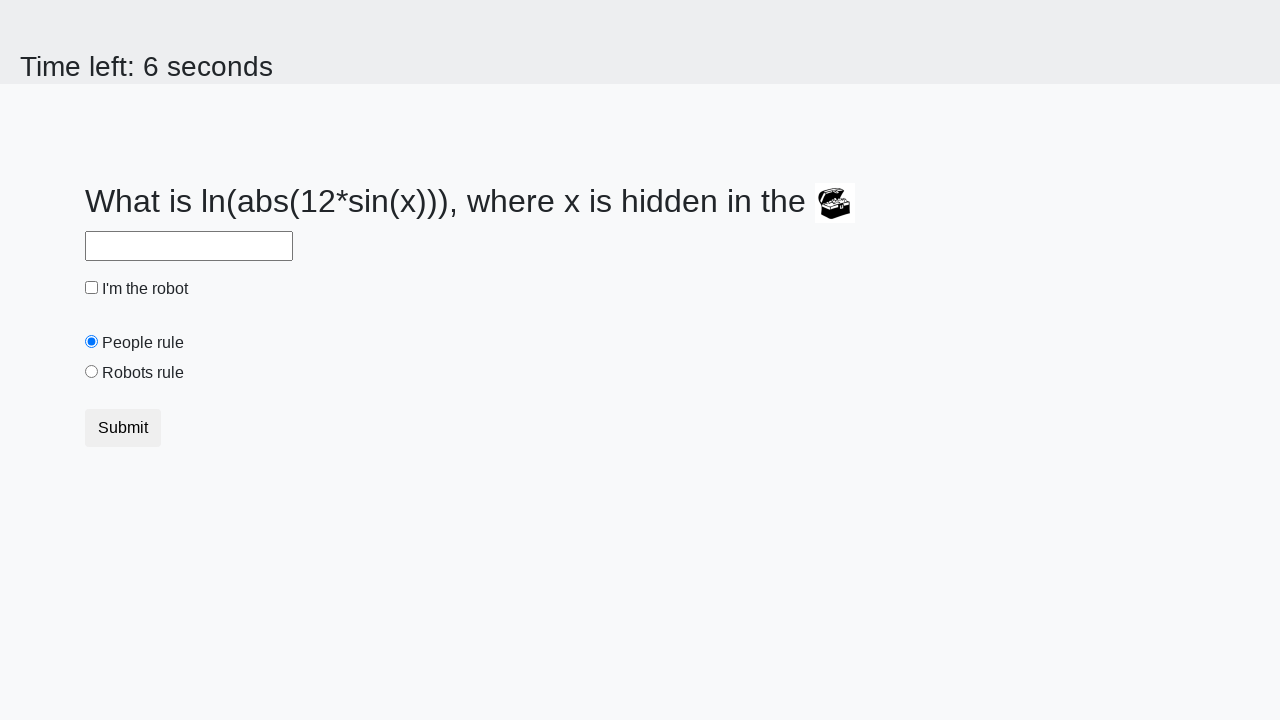

Located treasure element
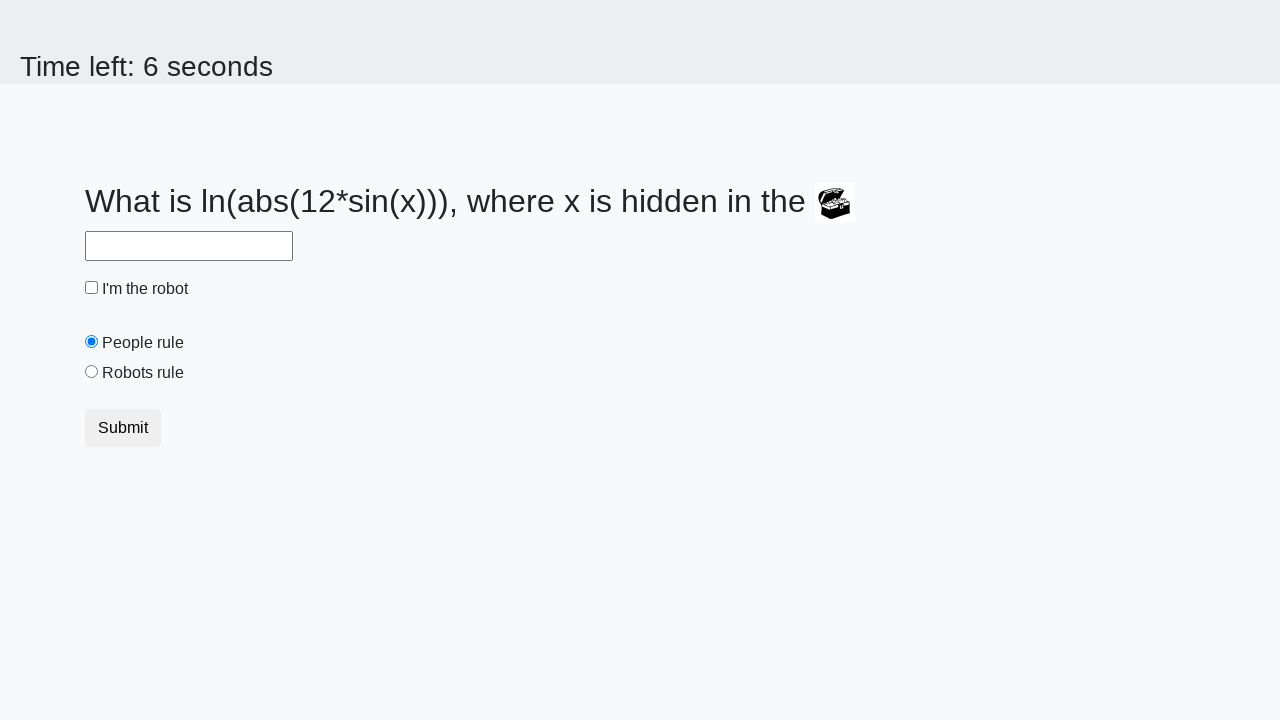

Retrieved hidden valuex attribute from treasure element
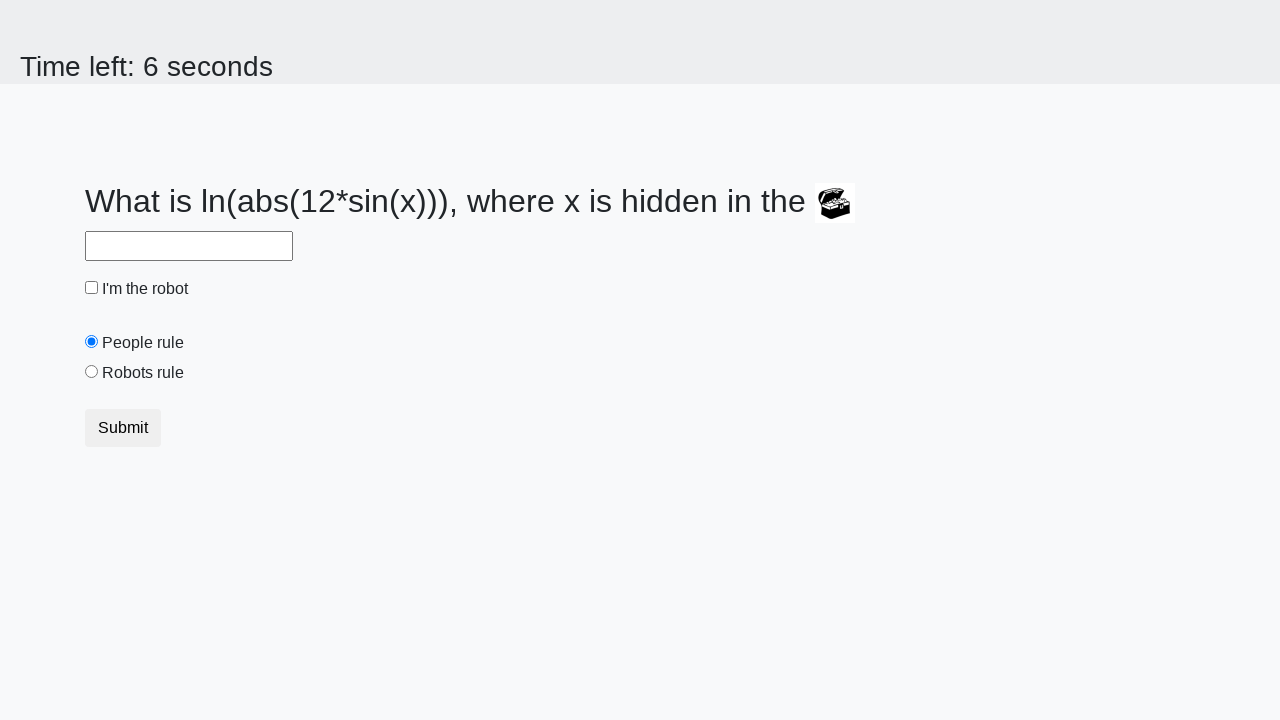

Calculated answer using formula: log(abs(12*sin(735)))
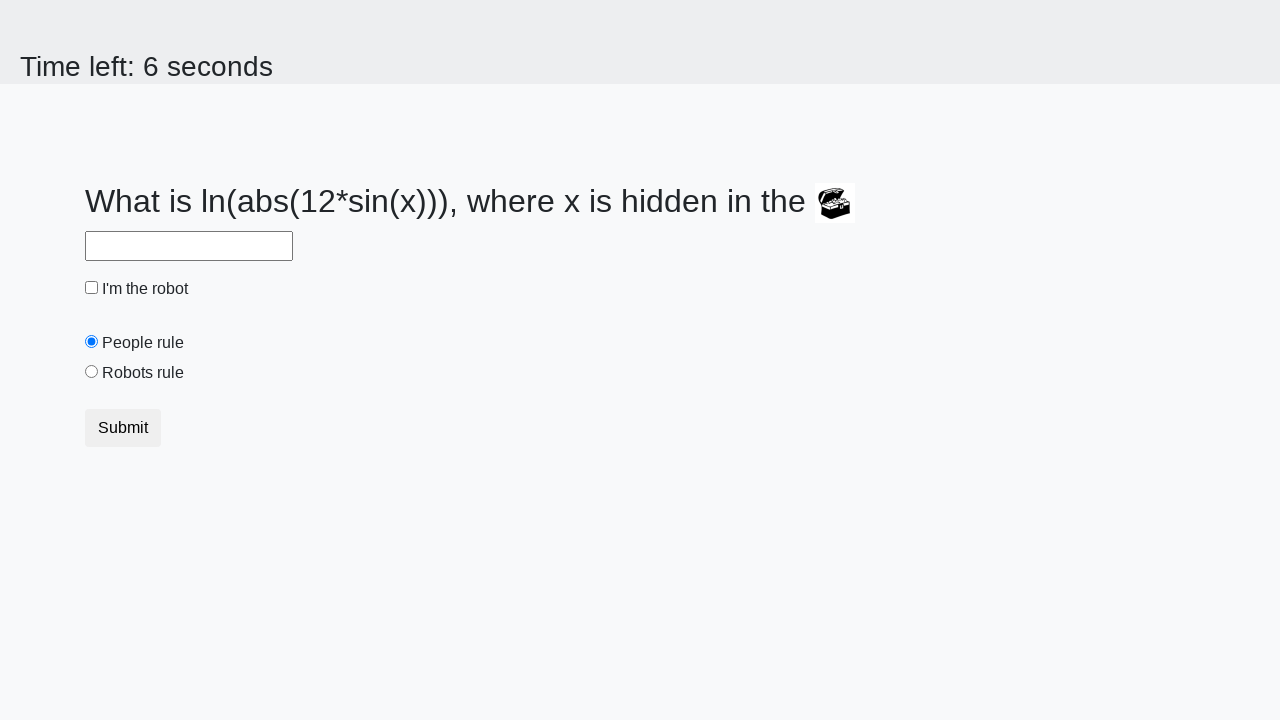

Filled answer field with calculated value: 0.4621629073783843 on #answer
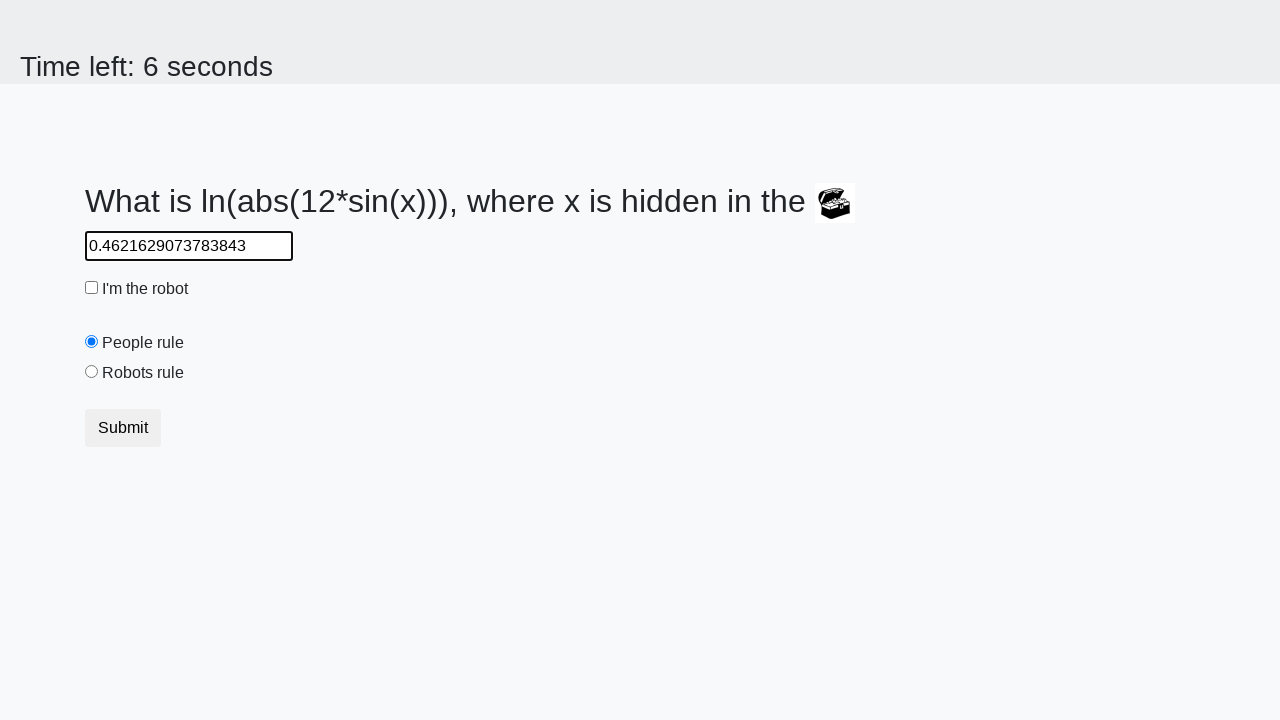

Checked the robot checkbox at (92, 288) on #robotCheckbox
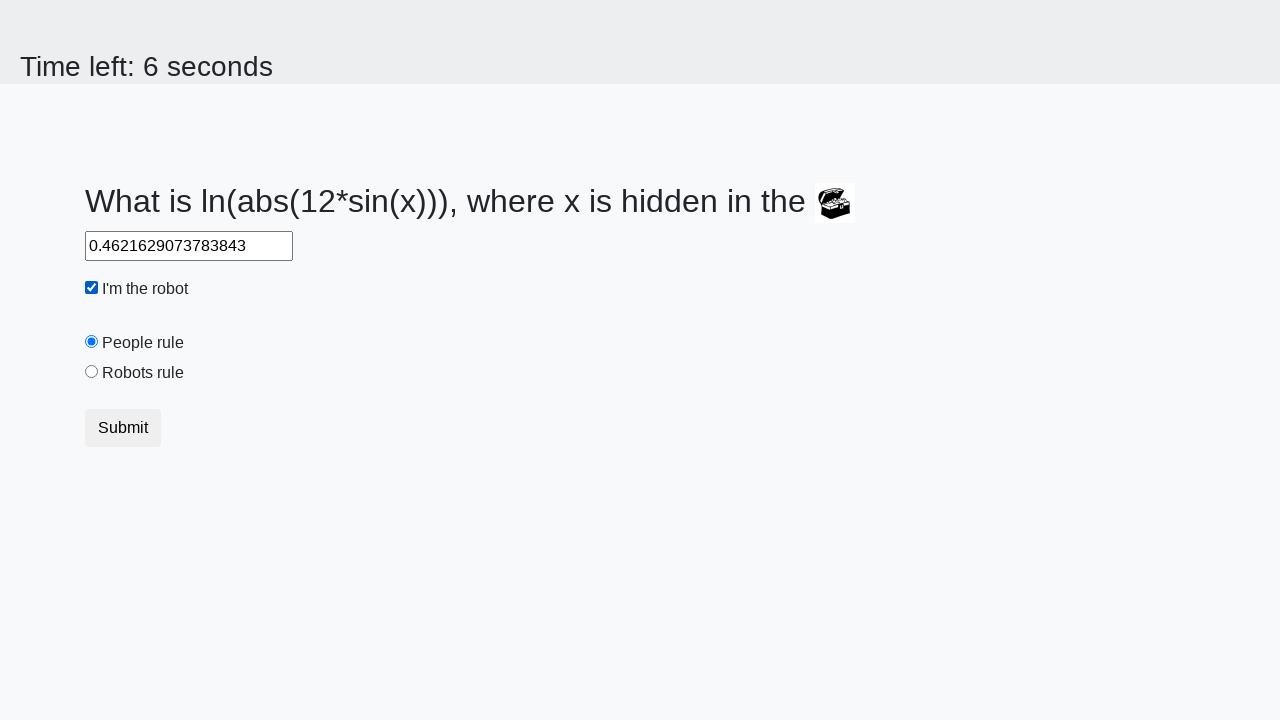

Selected the robots rule radio button at (92, 372) on #robotsRule
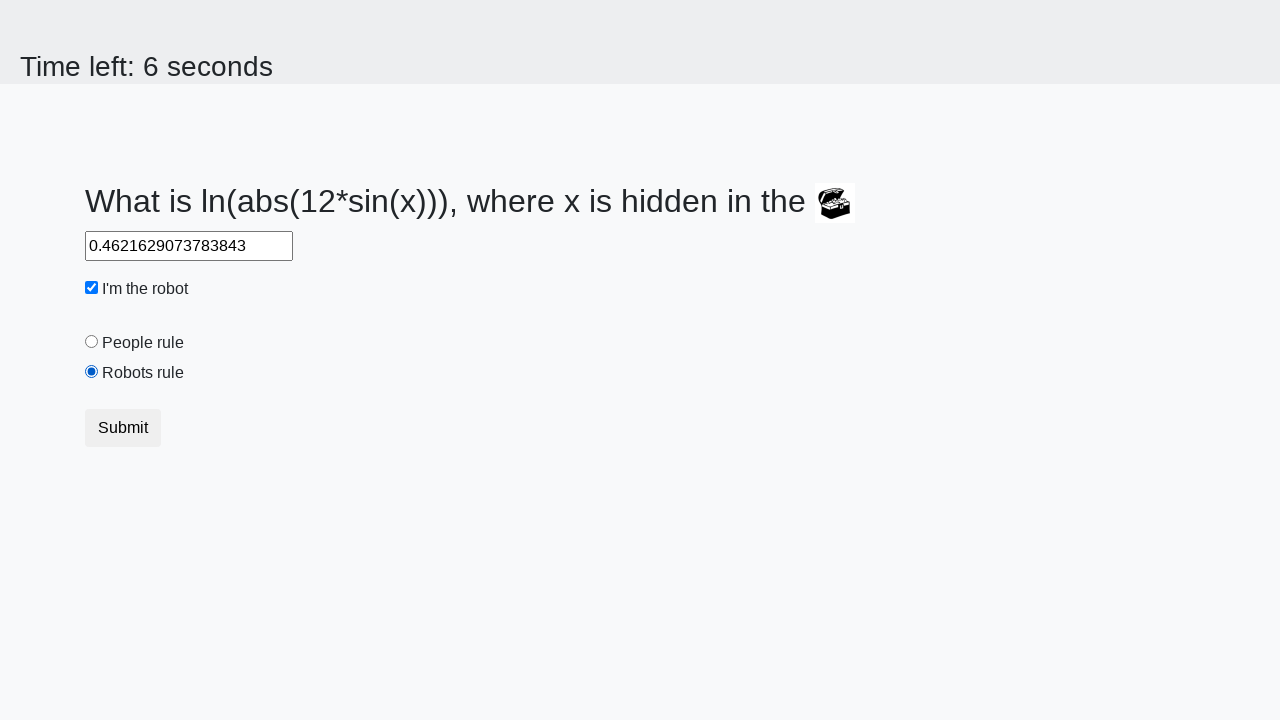

Clicked the submit button to complete form submission at (123, 428) on button.btn
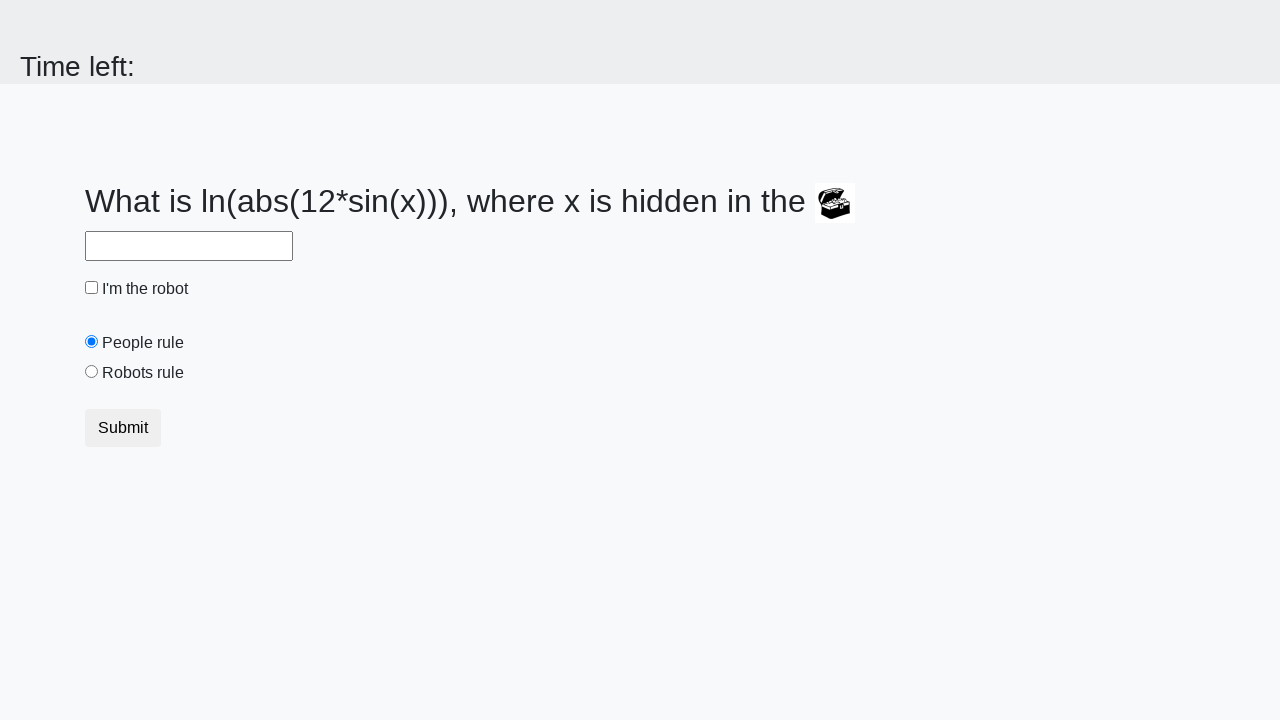

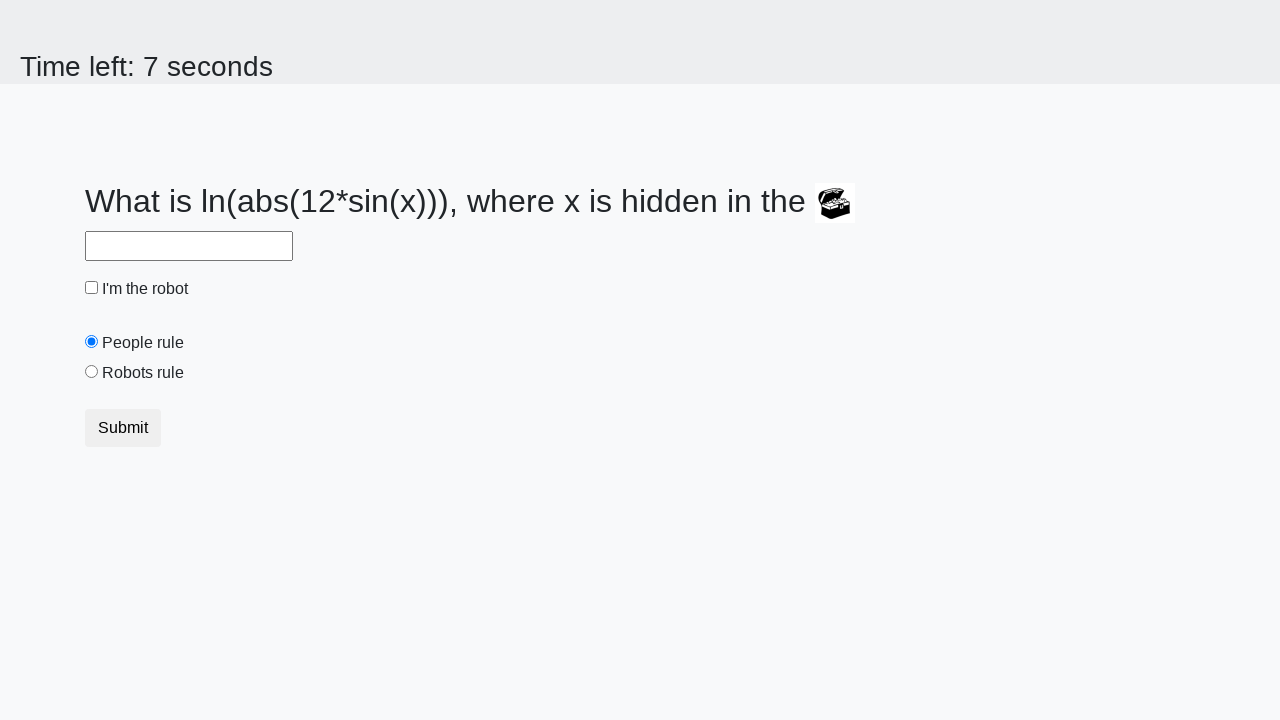